Tests browser forward navigation by clicking a link, going back, then using browser forward to return to the linked page

Starting URL: https://kristinek.github.io/site/examples/po

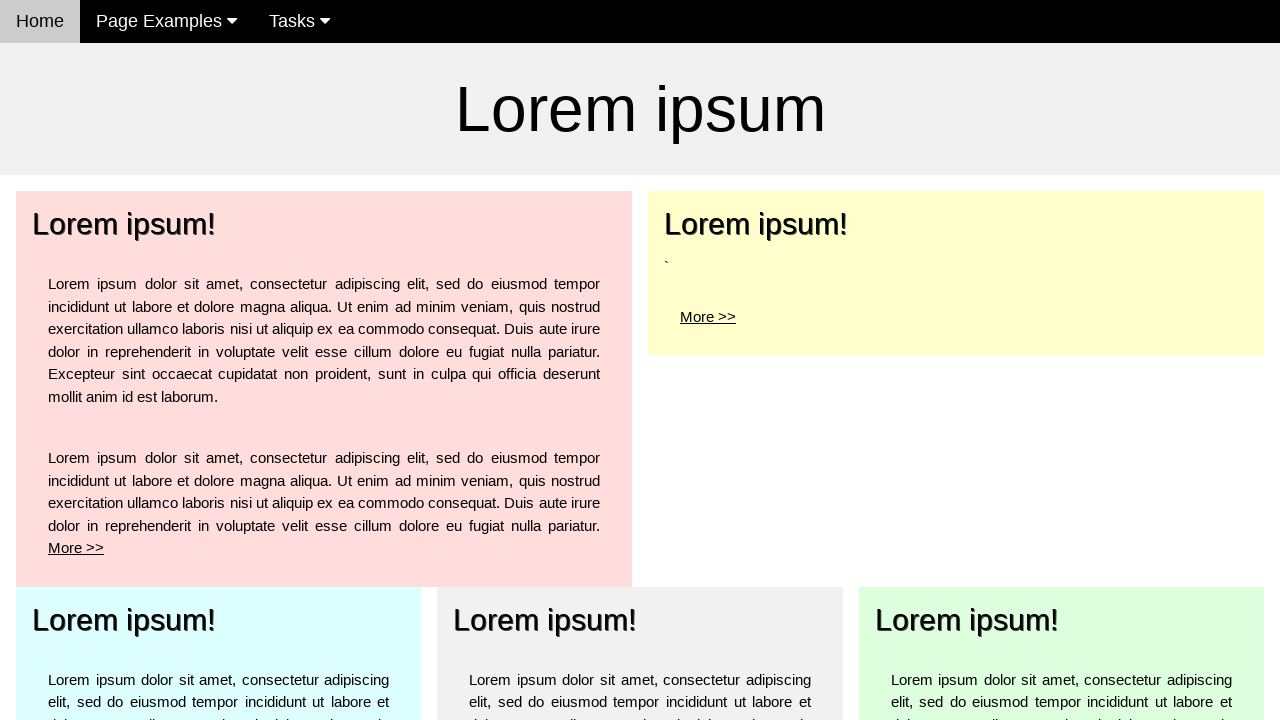

Clicked 'More' link for top left element at (76, 548) on a:has-text('More')
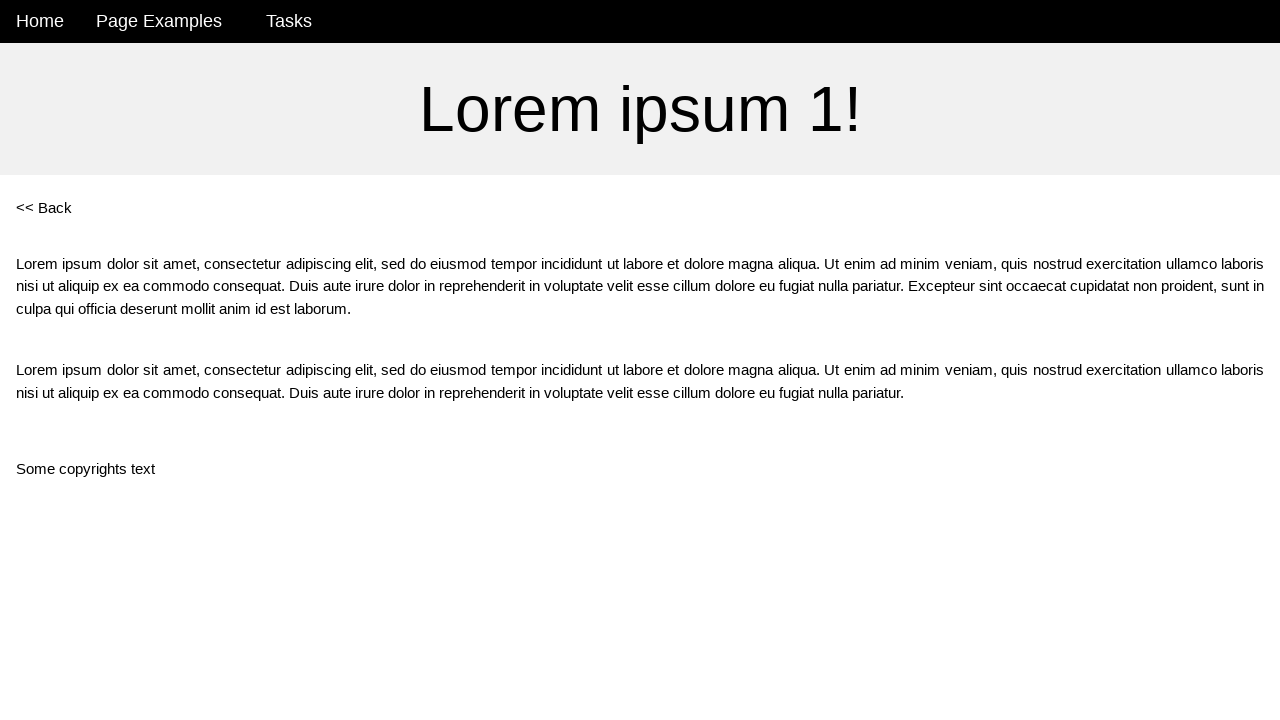

Navigated to po1 page after clicking More link
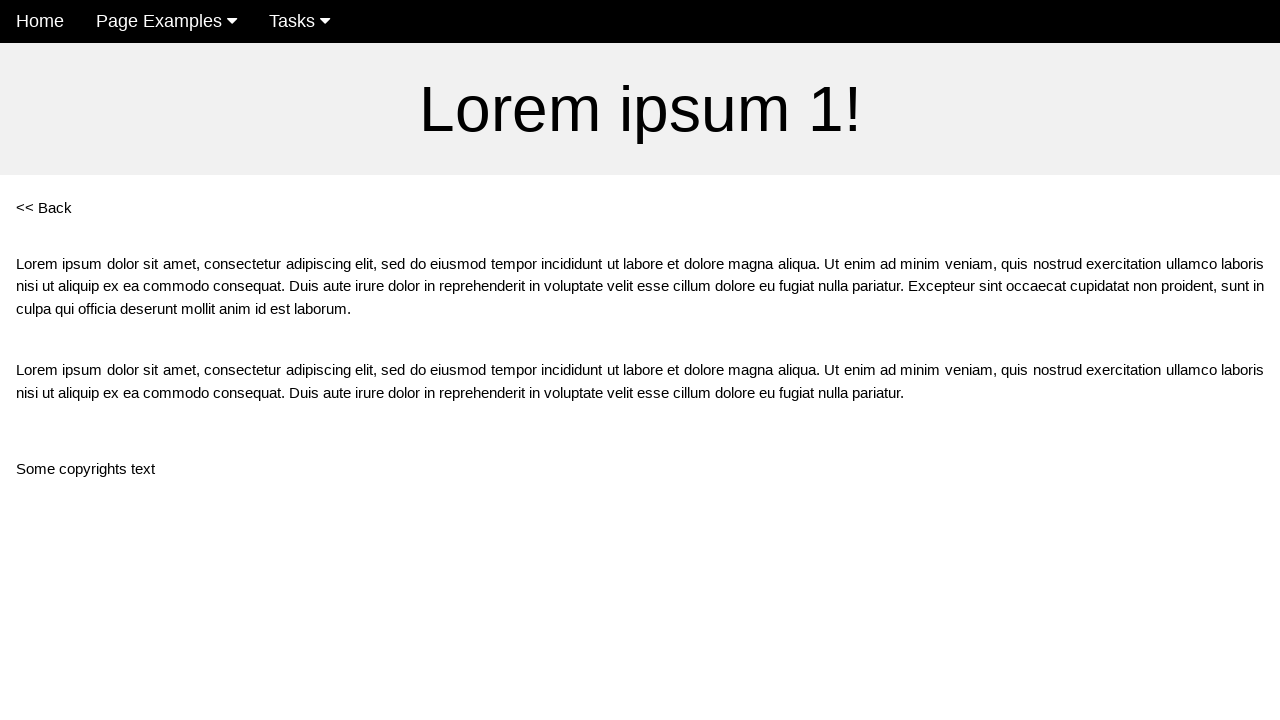

Clicked browser back button to return to po page
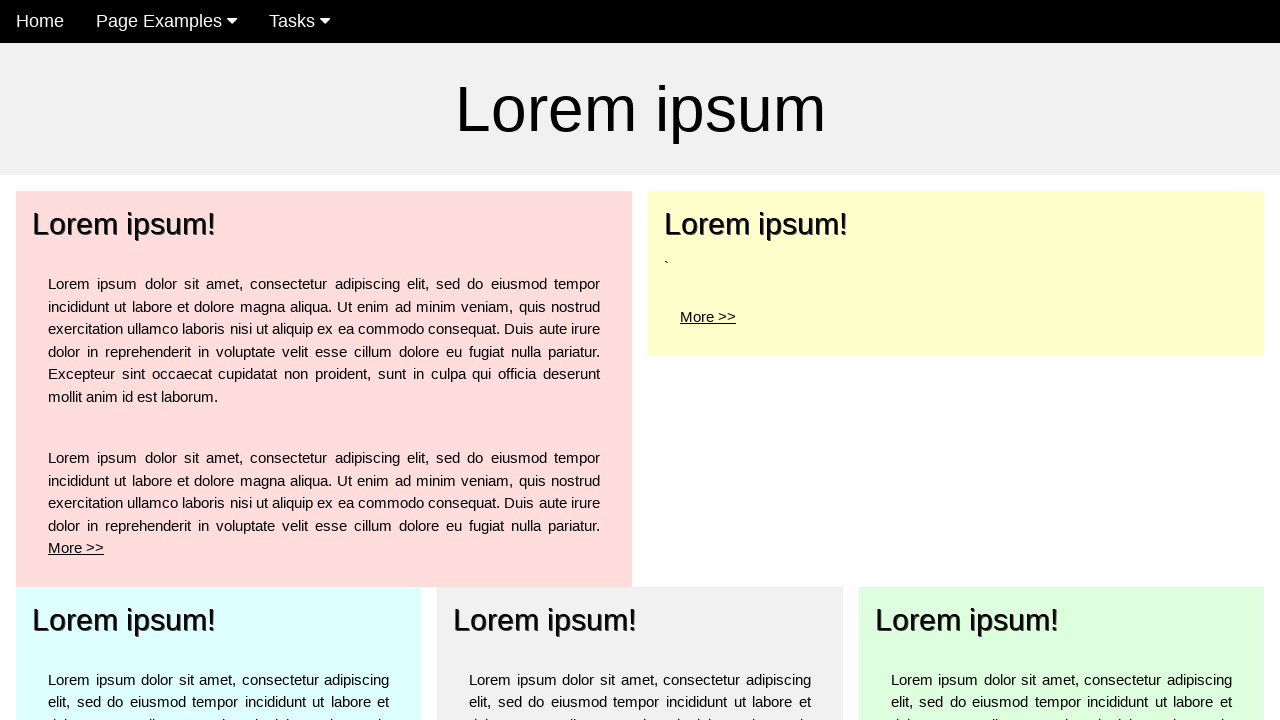

Confirmed return to po page after back navigation
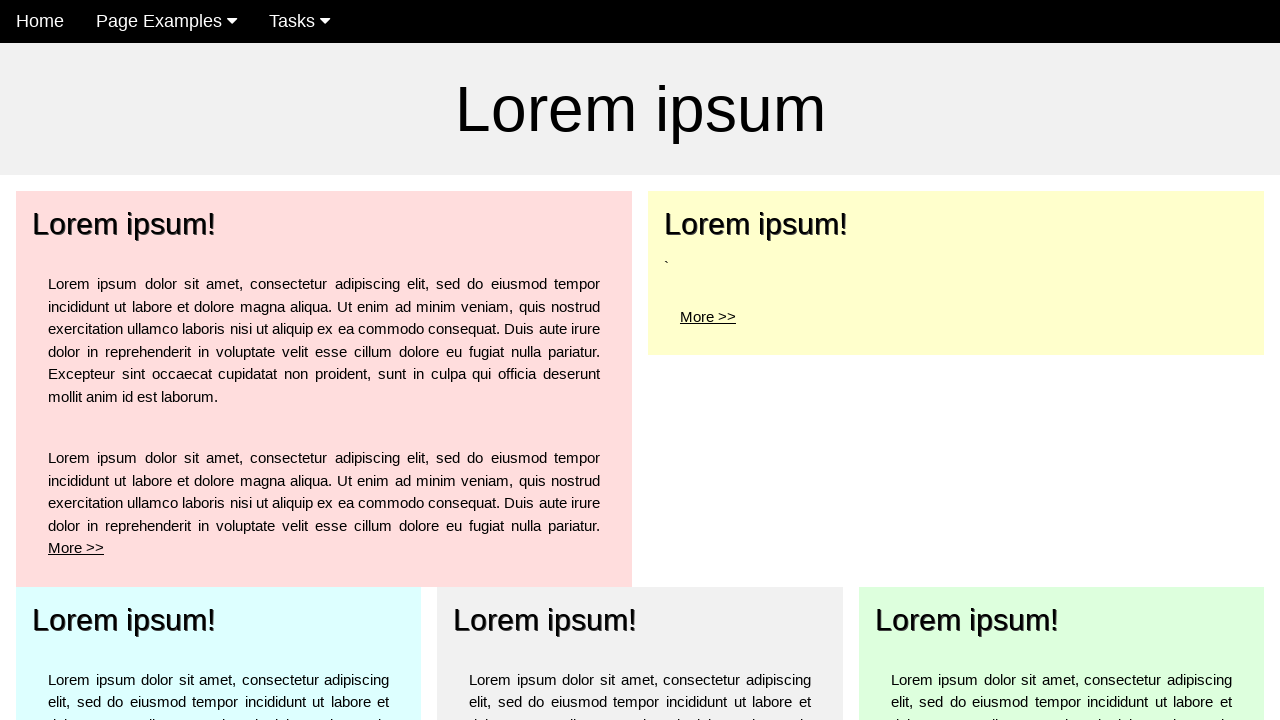

Clicked browser forward button to return to po1 page
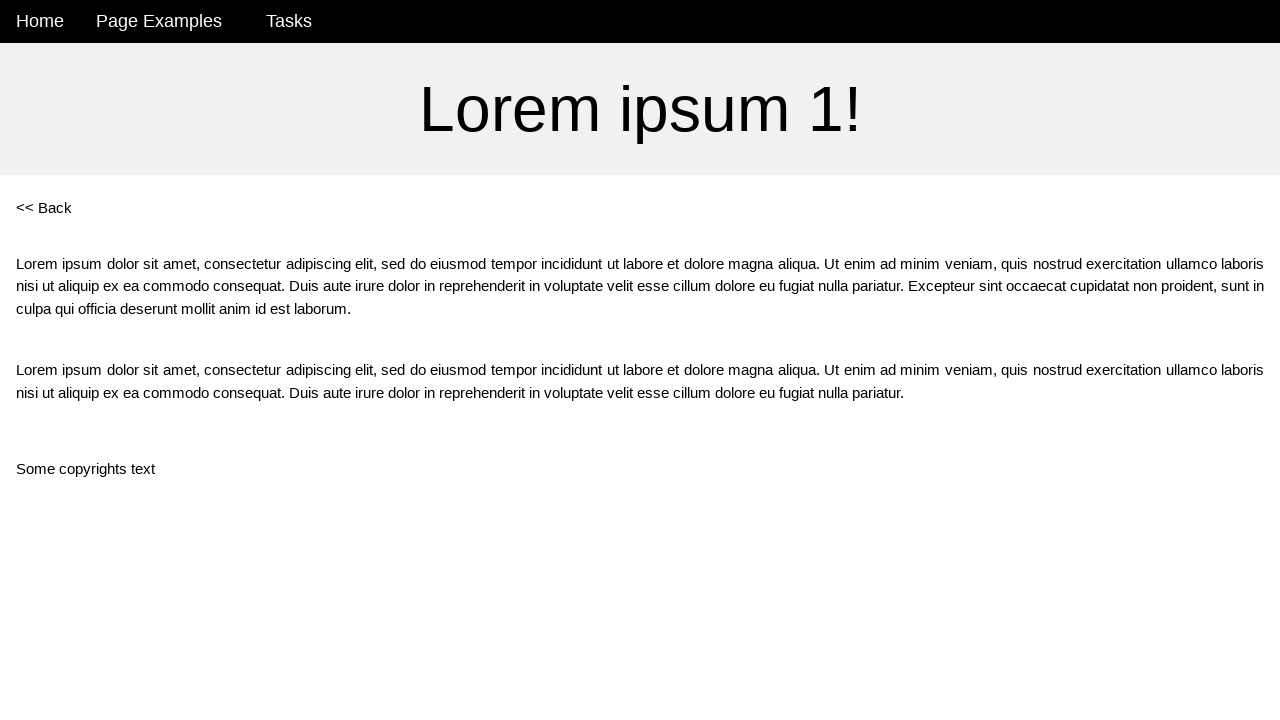

Confirmed forward navigation returned to po1 page
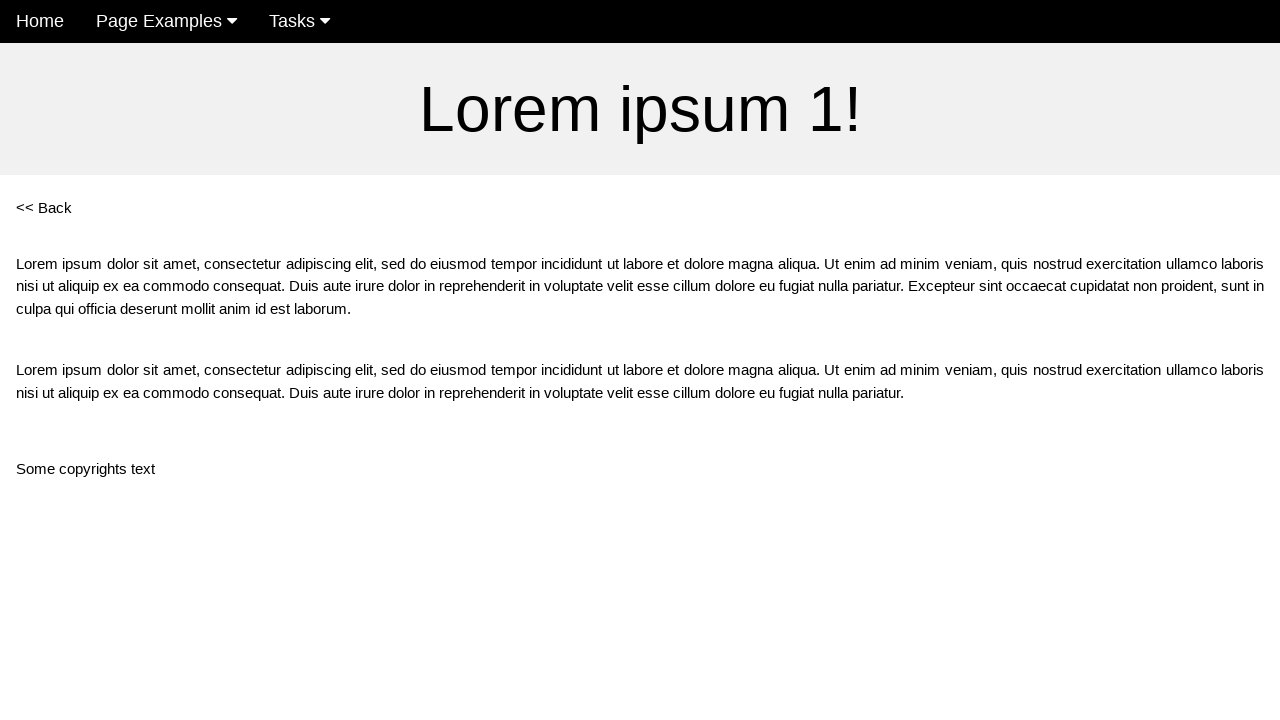

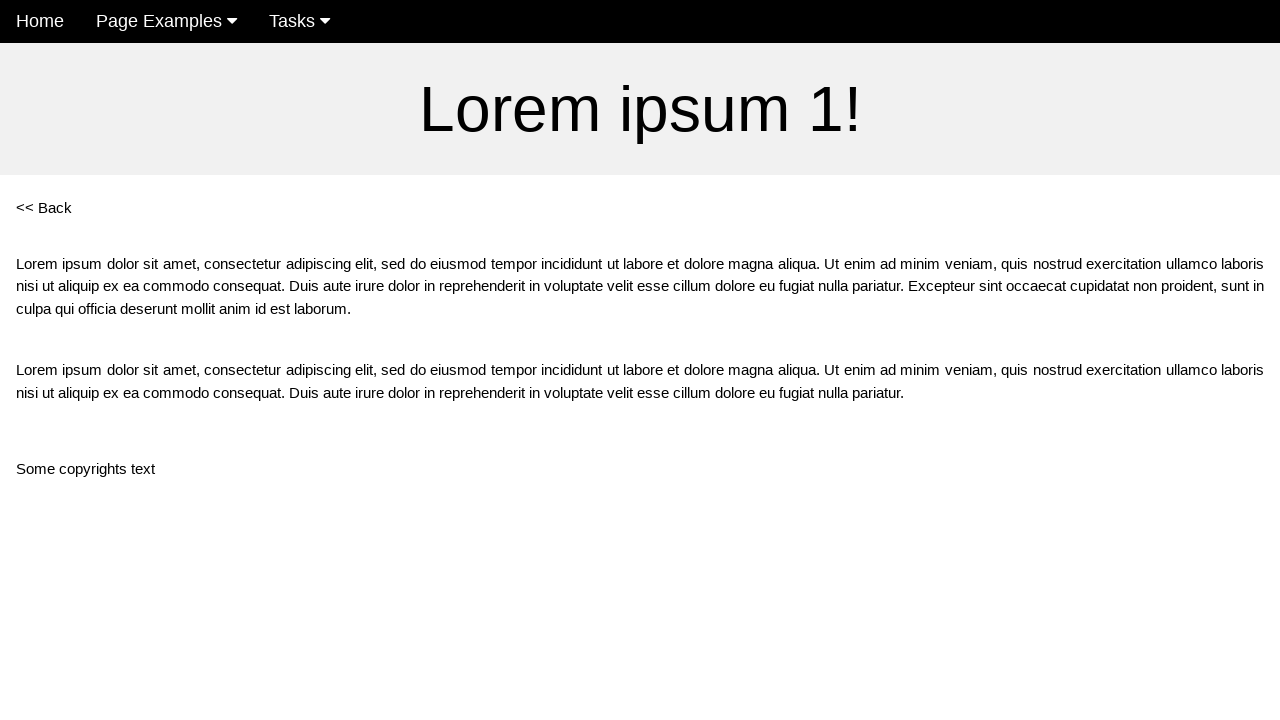